Tests XSS vulnerability on a movie ticket booking form by entering a malicious script in the promo code field and verifying the form handles it appropriately

Starting URL: https://muntasir101.github.io/Movie-Ticket-Booking/

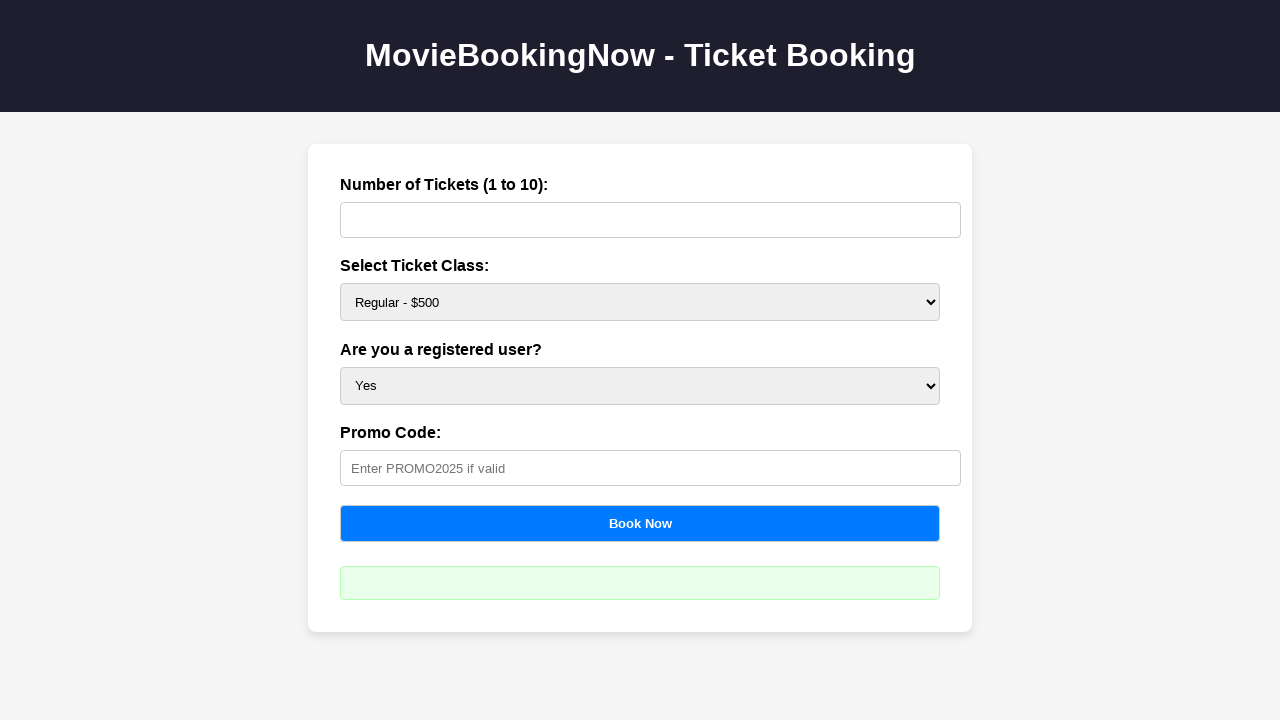

Waited for tickets input field to be visible
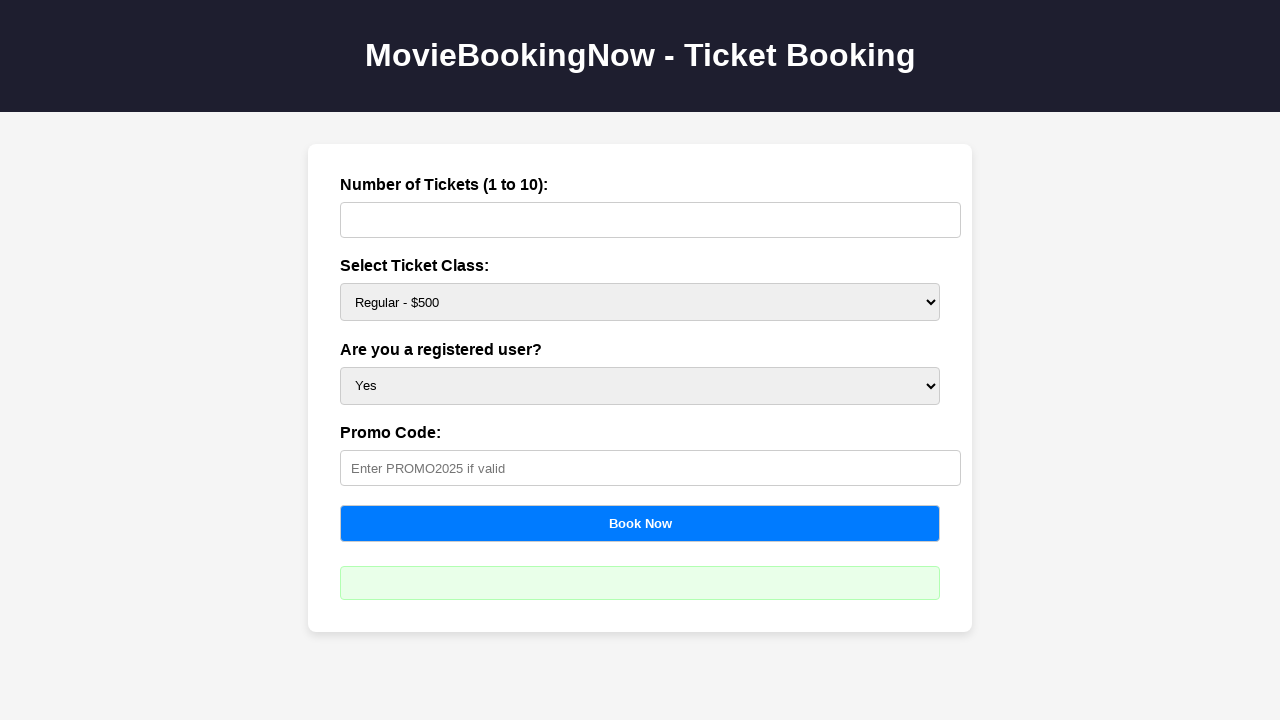

Entered 2 tickets in the tickets field on #tickets
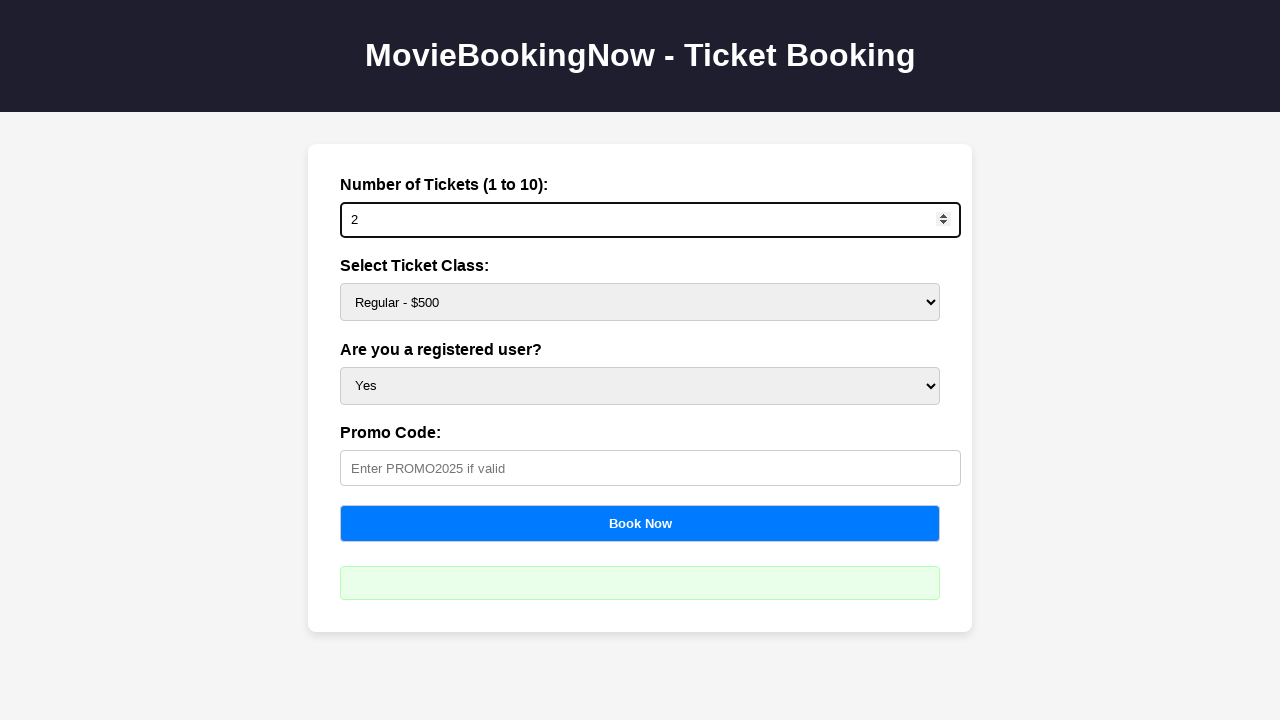

Waited for user dropdown to be visible
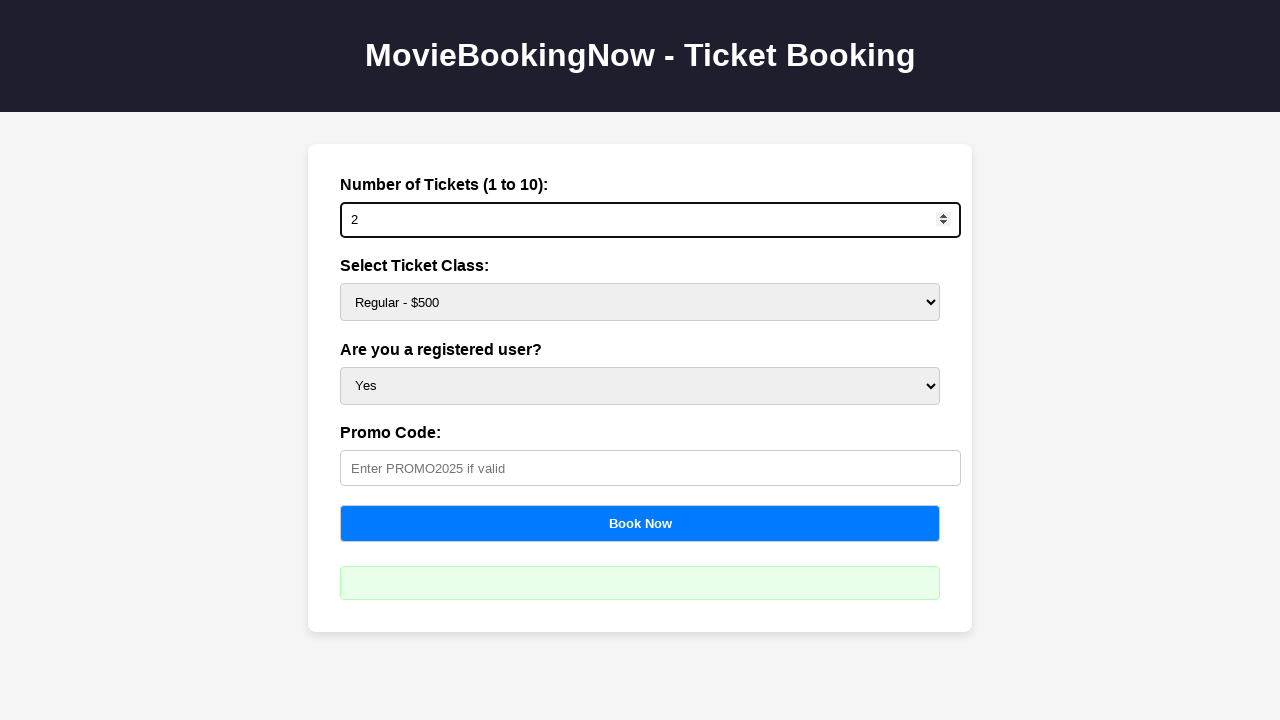

Selected 'yes' for registered user option on #user
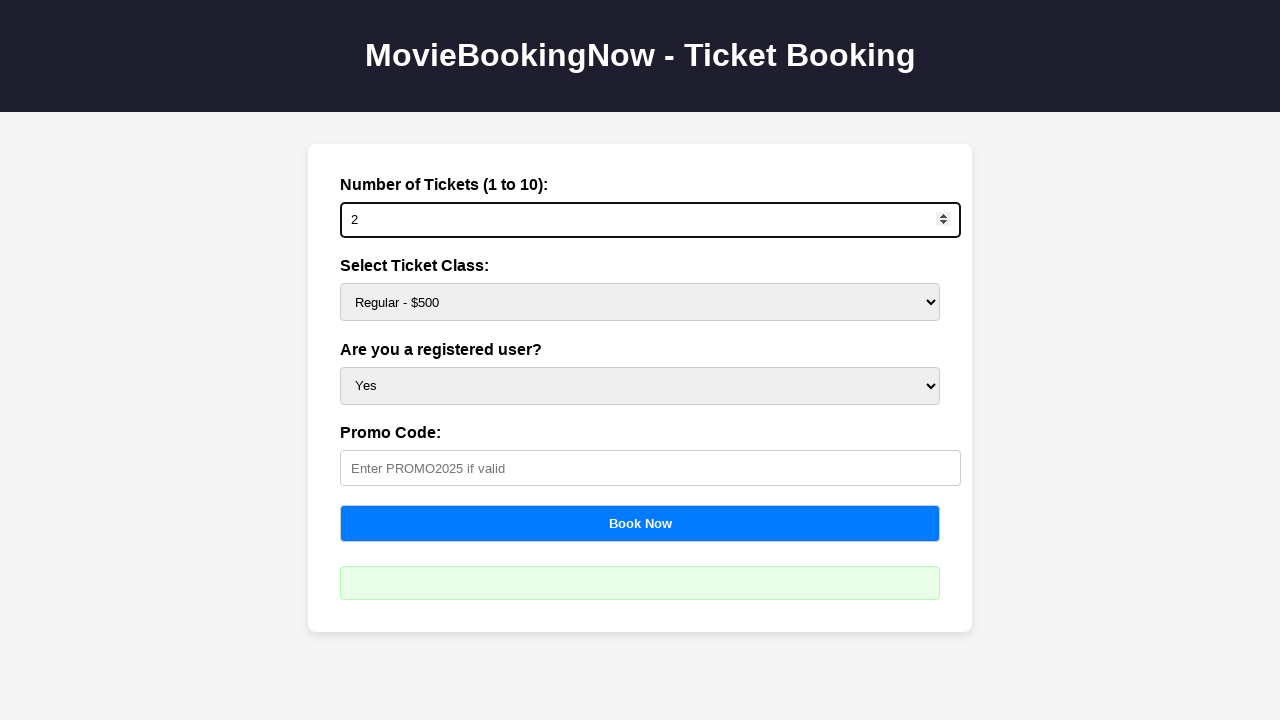

Waited for promo code input field to be visible
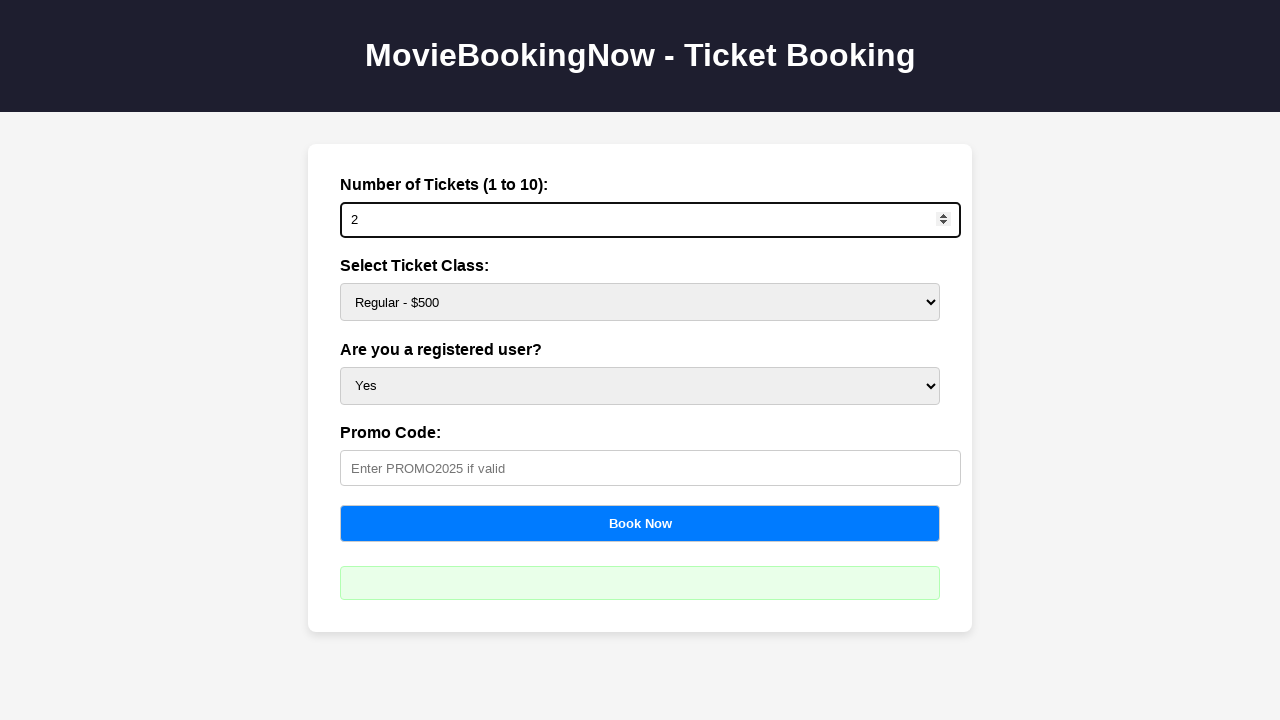

Entered XSS payload '<script>alert('XSS')</script>' in promo code field on #promo
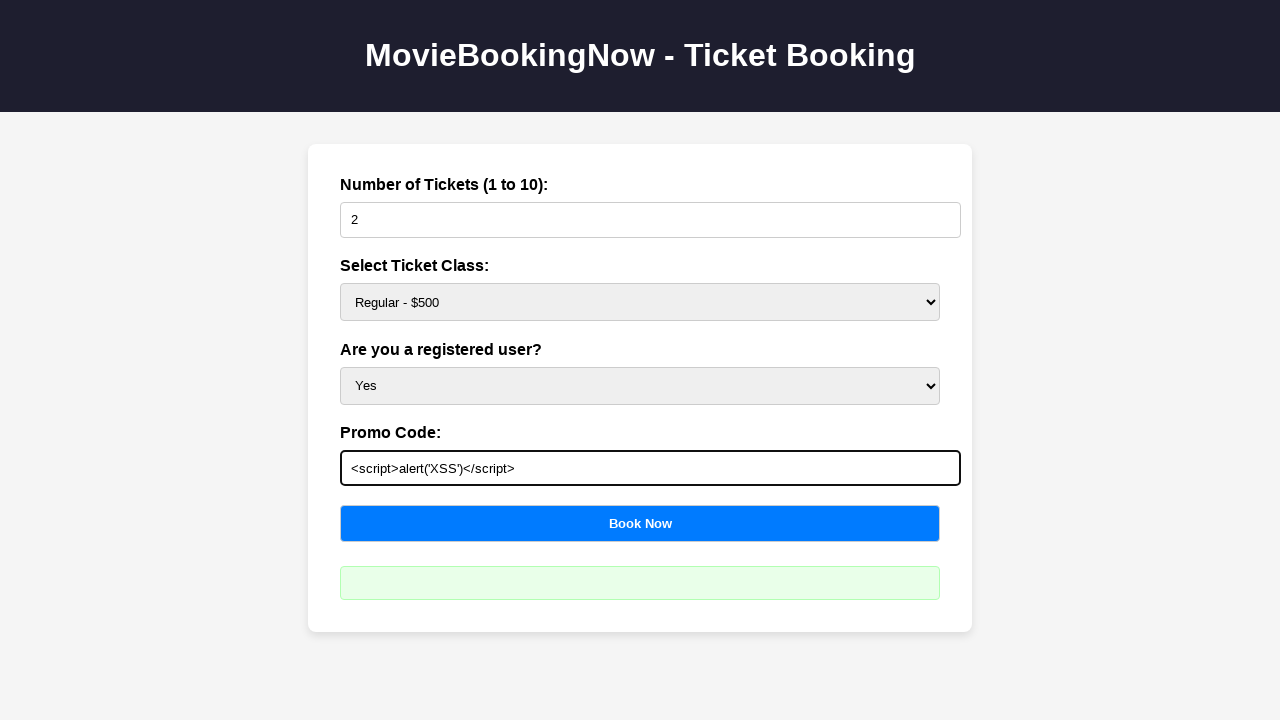

Waited for Book Now button to be visible
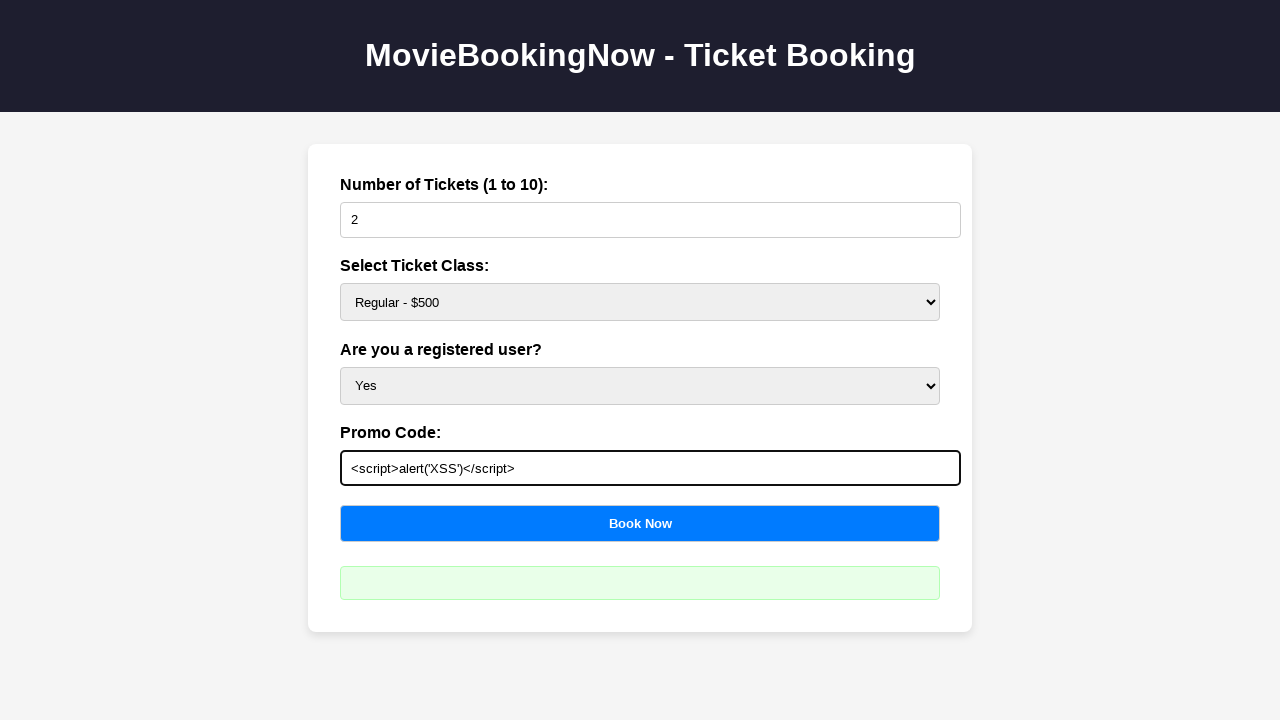

Clicked Book Now button to submit the form at (640, 523) on button[onclick='calculateBooking()']
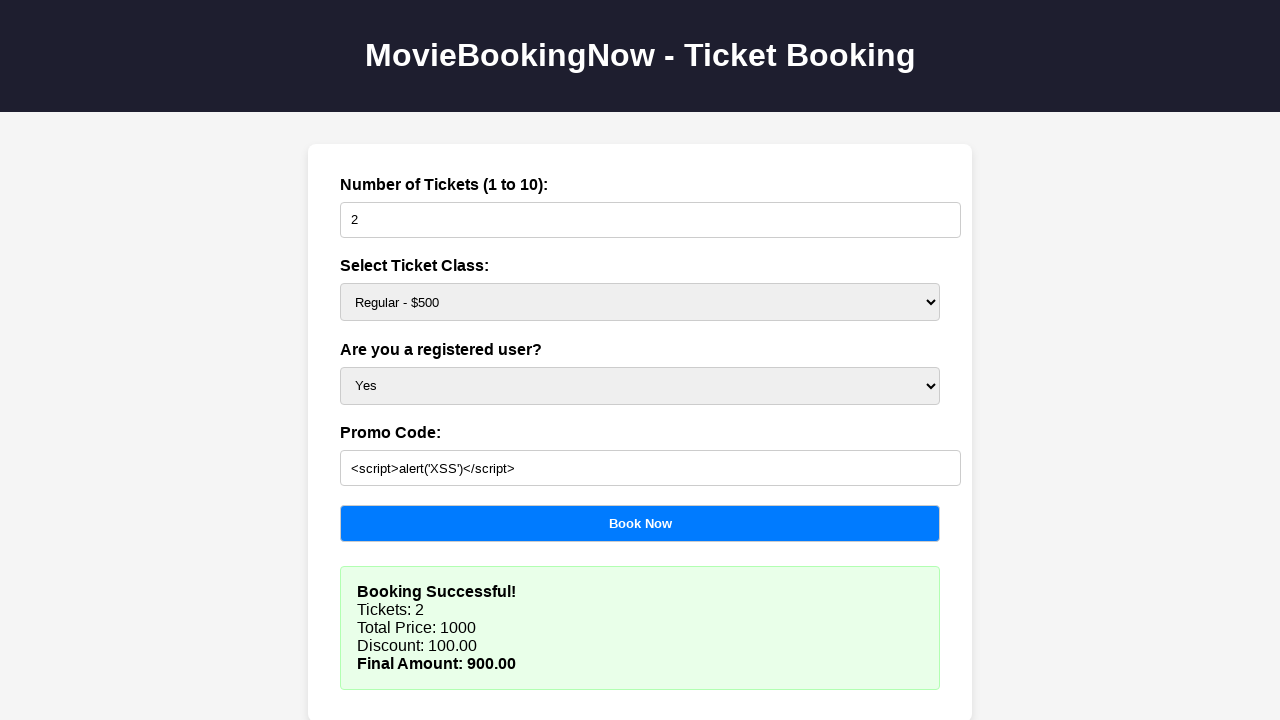

Waited 2 seconds for page to process form submission
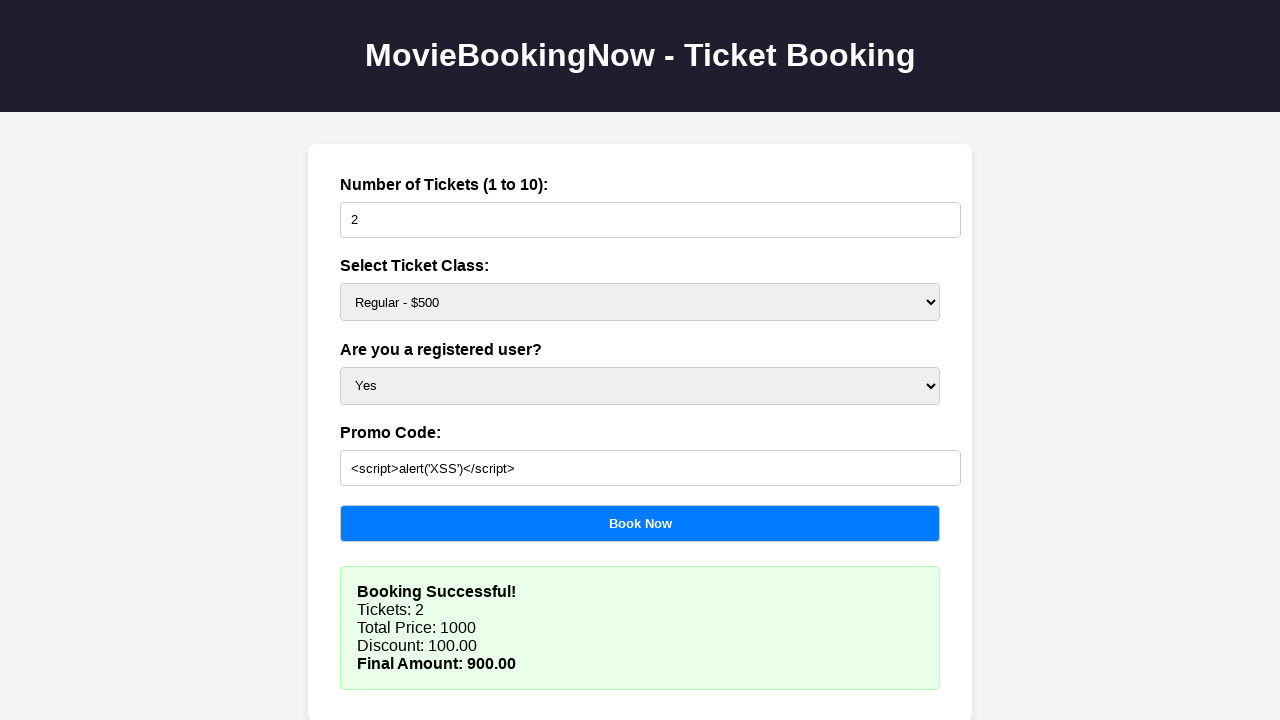

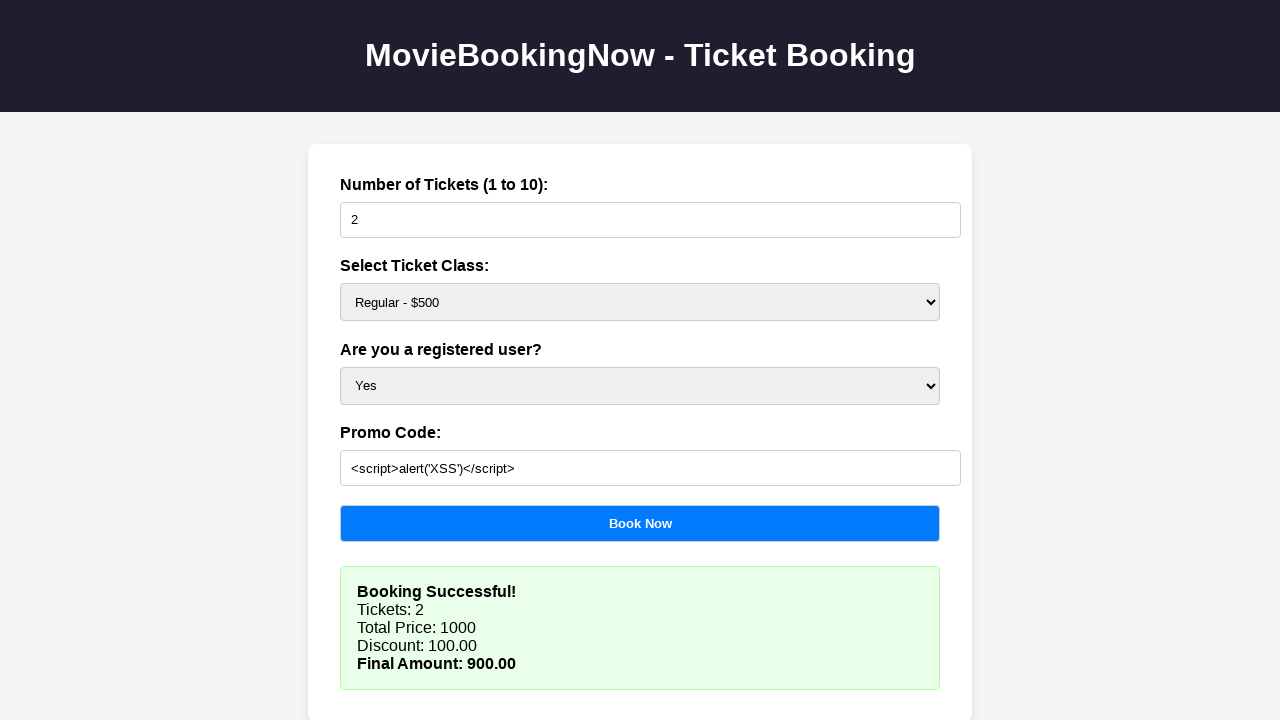